Tests interaction with a dropdown select element by reading two numbers from the page, calculating their sum, selecting the correct answer from a dropdown menu, and submitting the form.

Starting URL: https://suninjuly.github.io/selects1.html

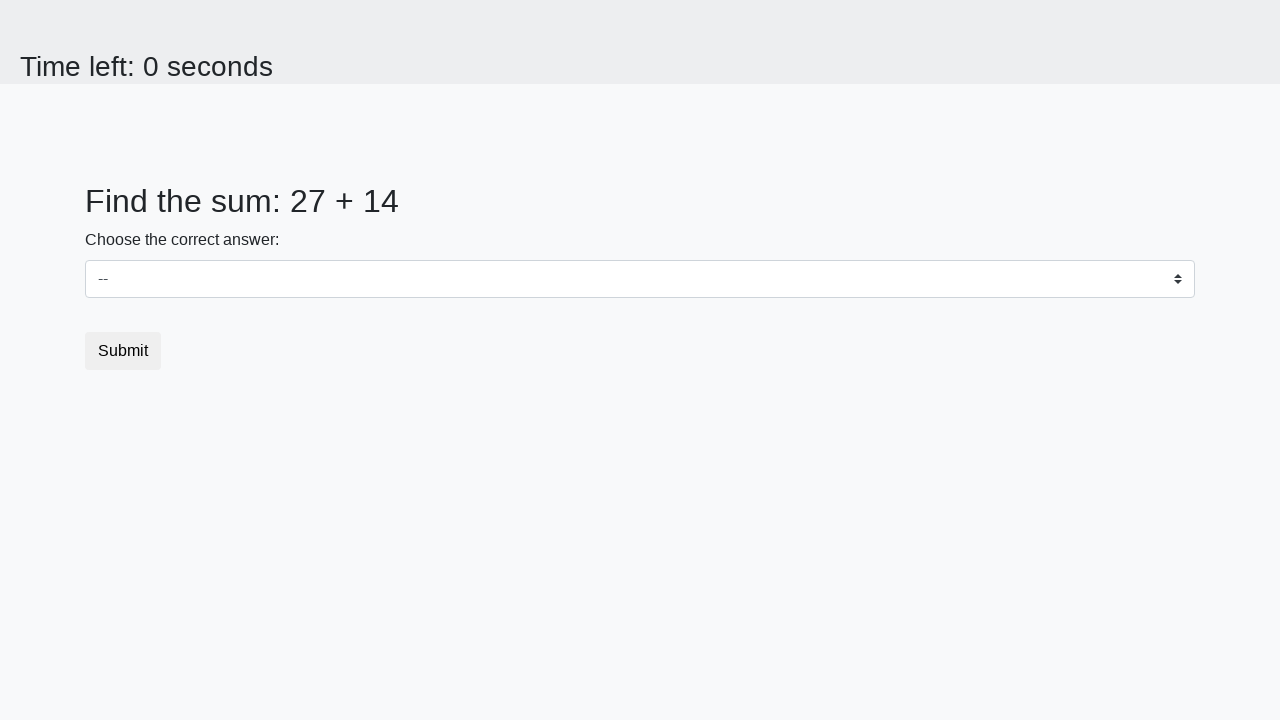

Read first number from #num1 element
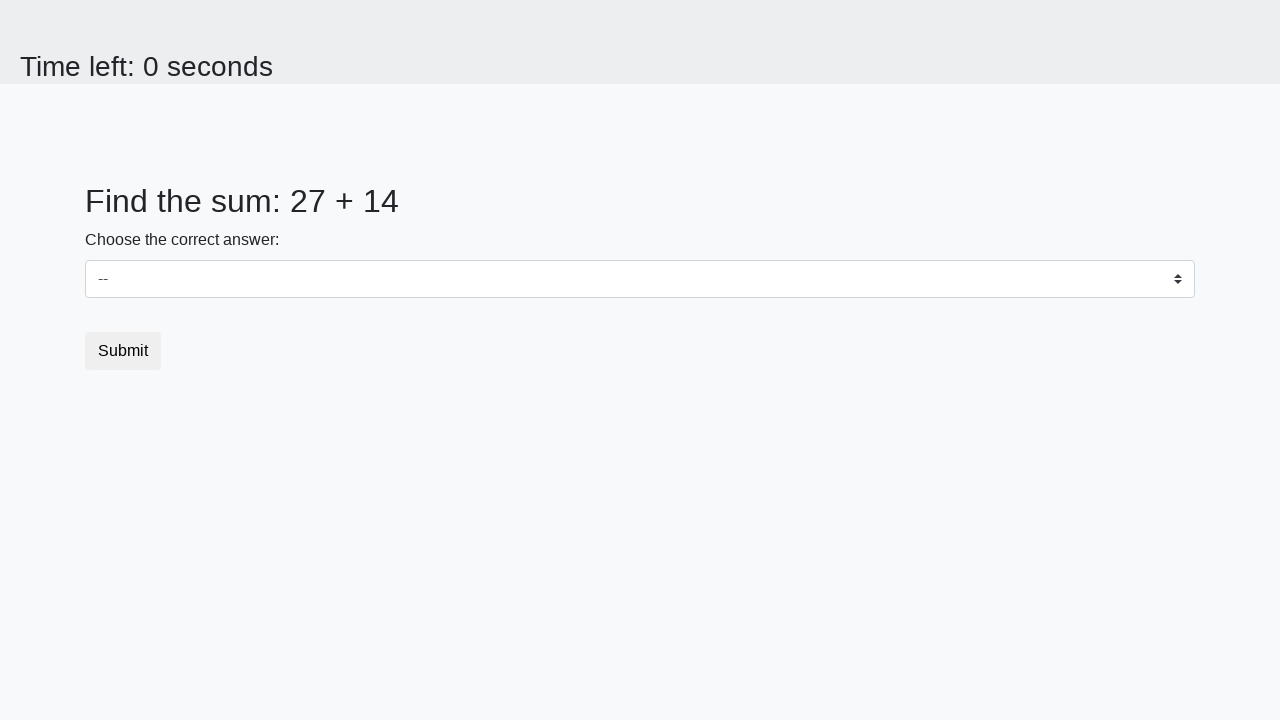

Read second number from #num2 element
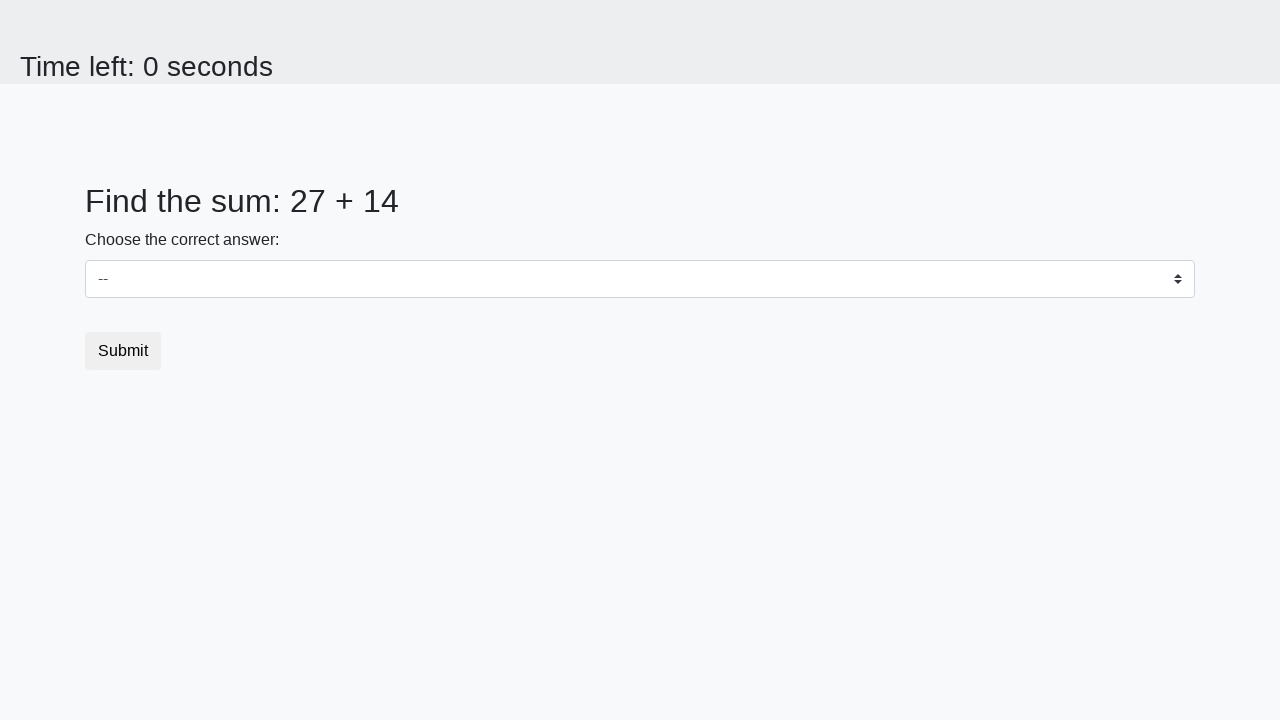

Calculated sum: 27 + 14 = 41
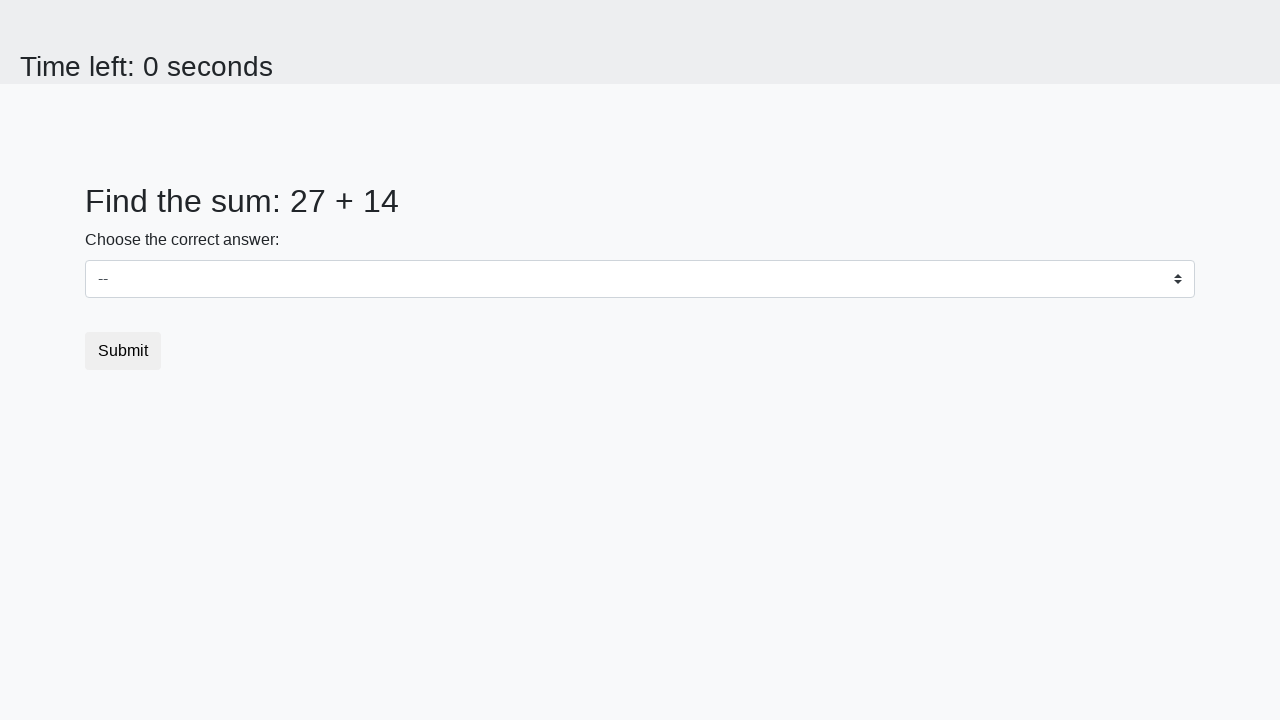

Selected answer 41 from dropdown menu on select
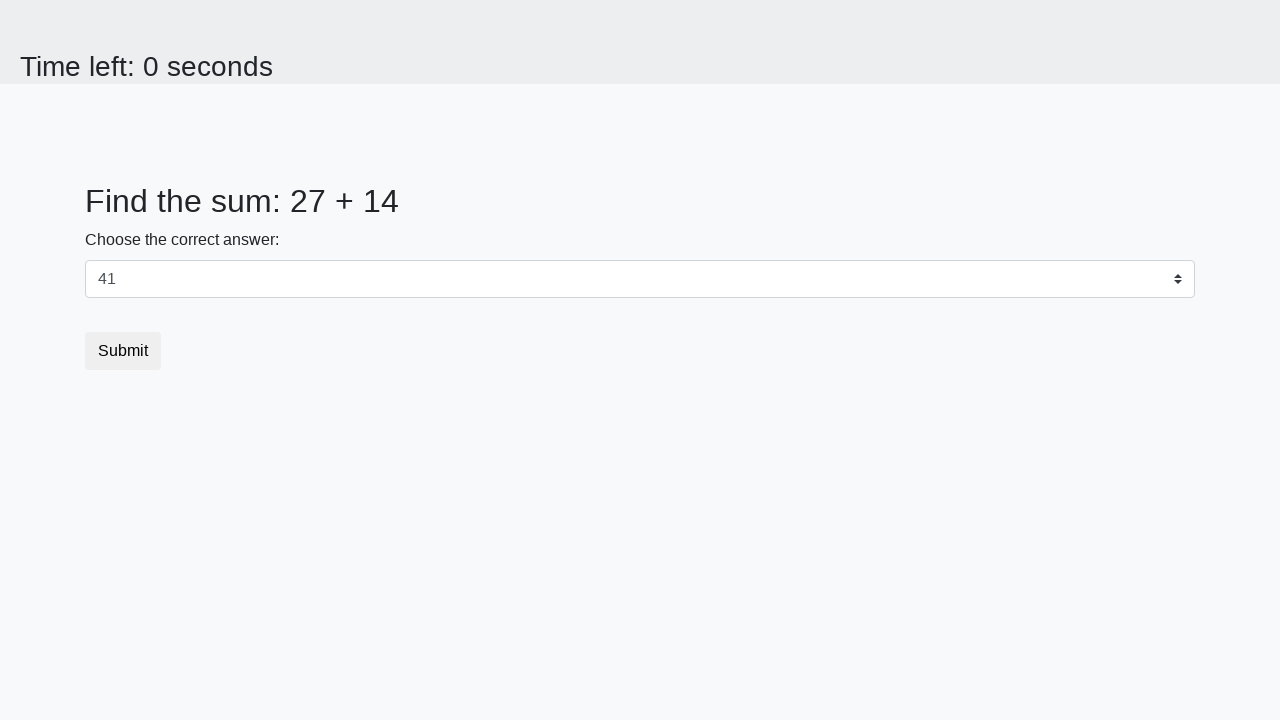

Clicked Submit button to submit form at (123, 351) on button.btn-default
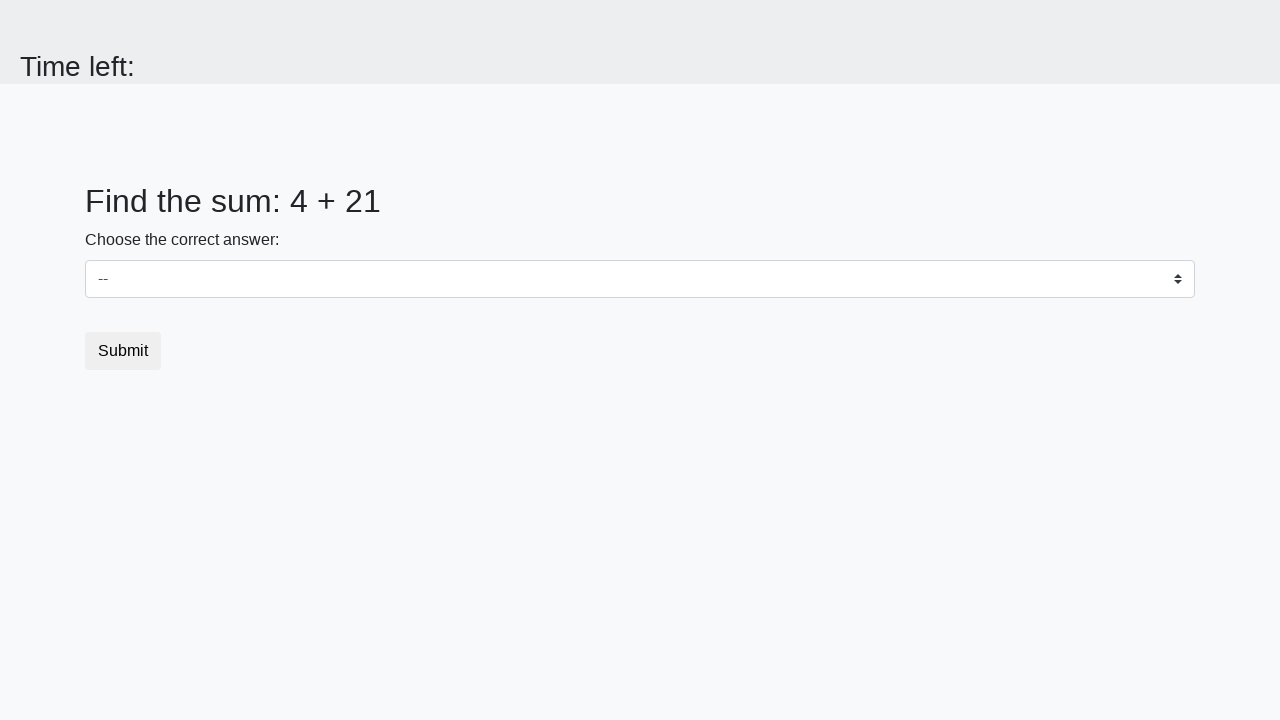

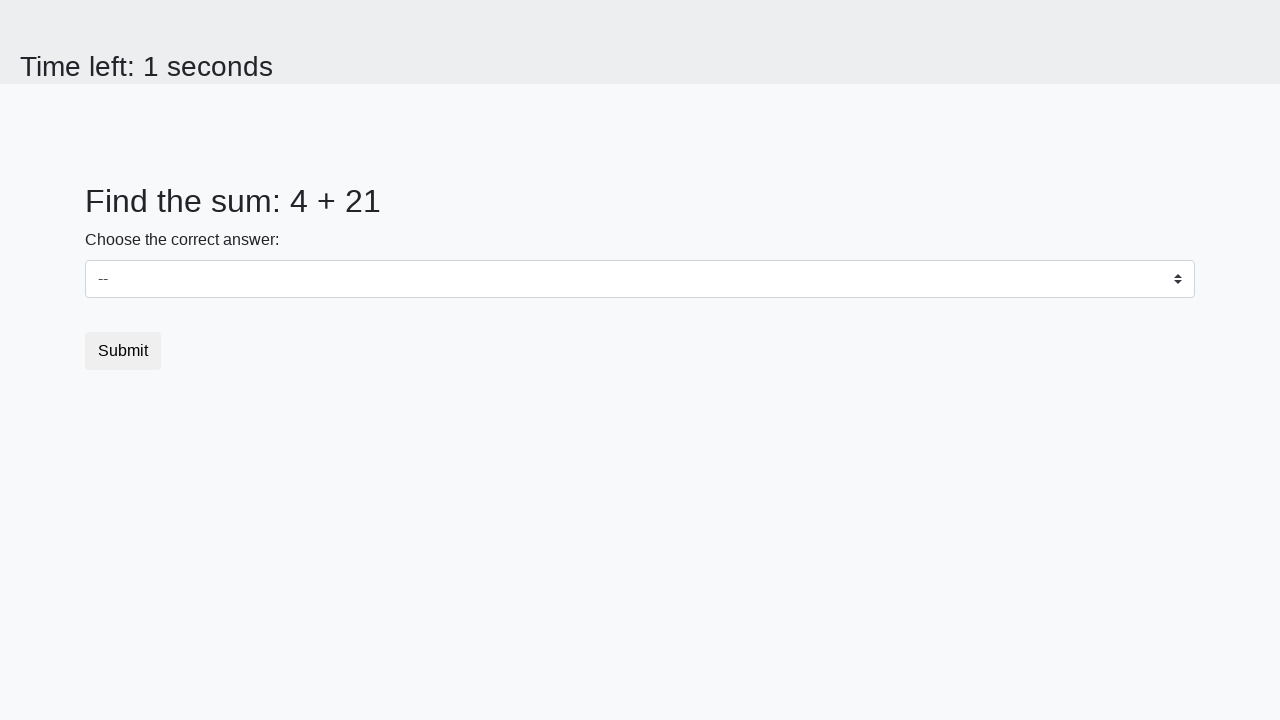